Tests radio button selection by clicking between male and female options and verifying selection state

Starting URL: https://artoftesting.com/samplesiteforselenium

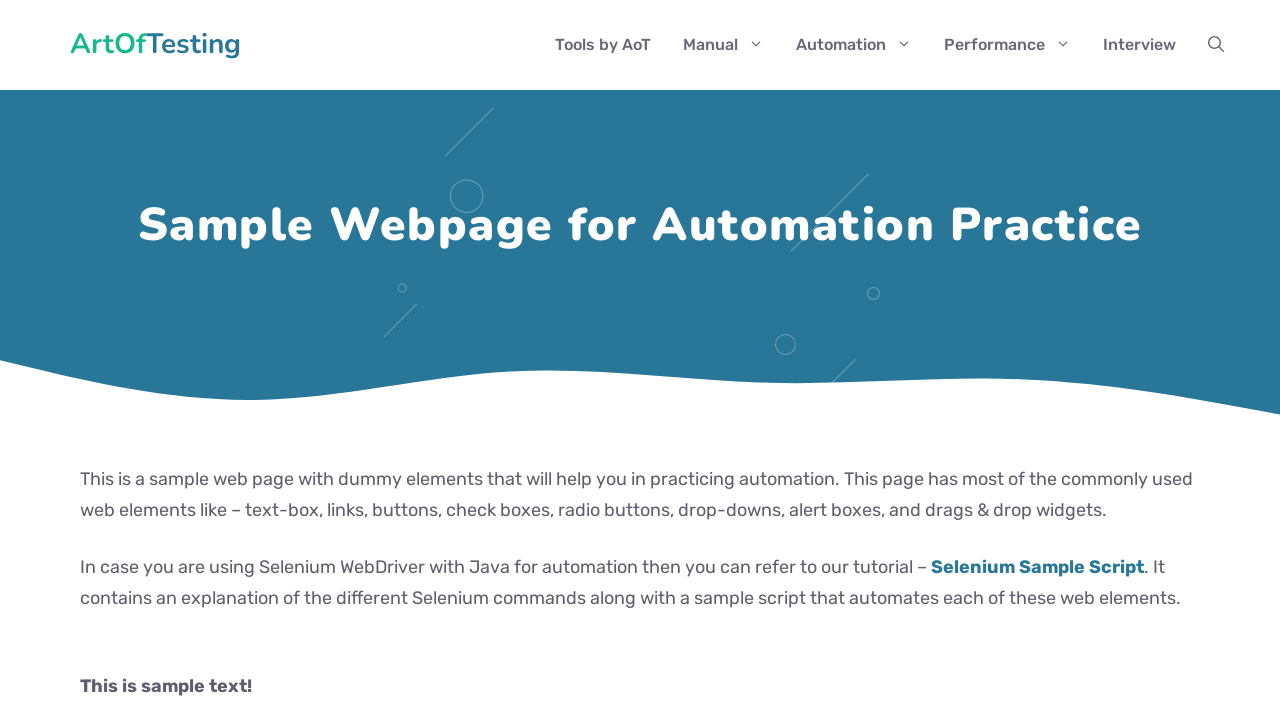

Clicked male radio button at (86, 360) on #male
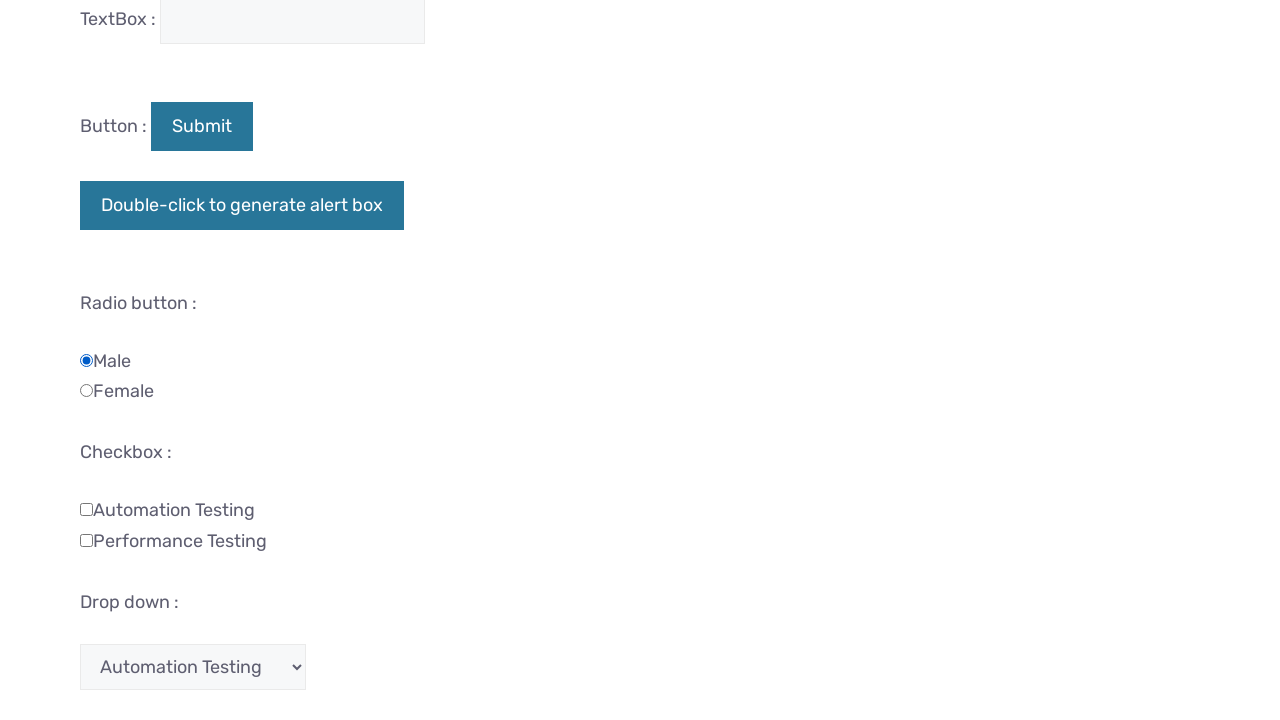

Verified male radio button is selected and female is not
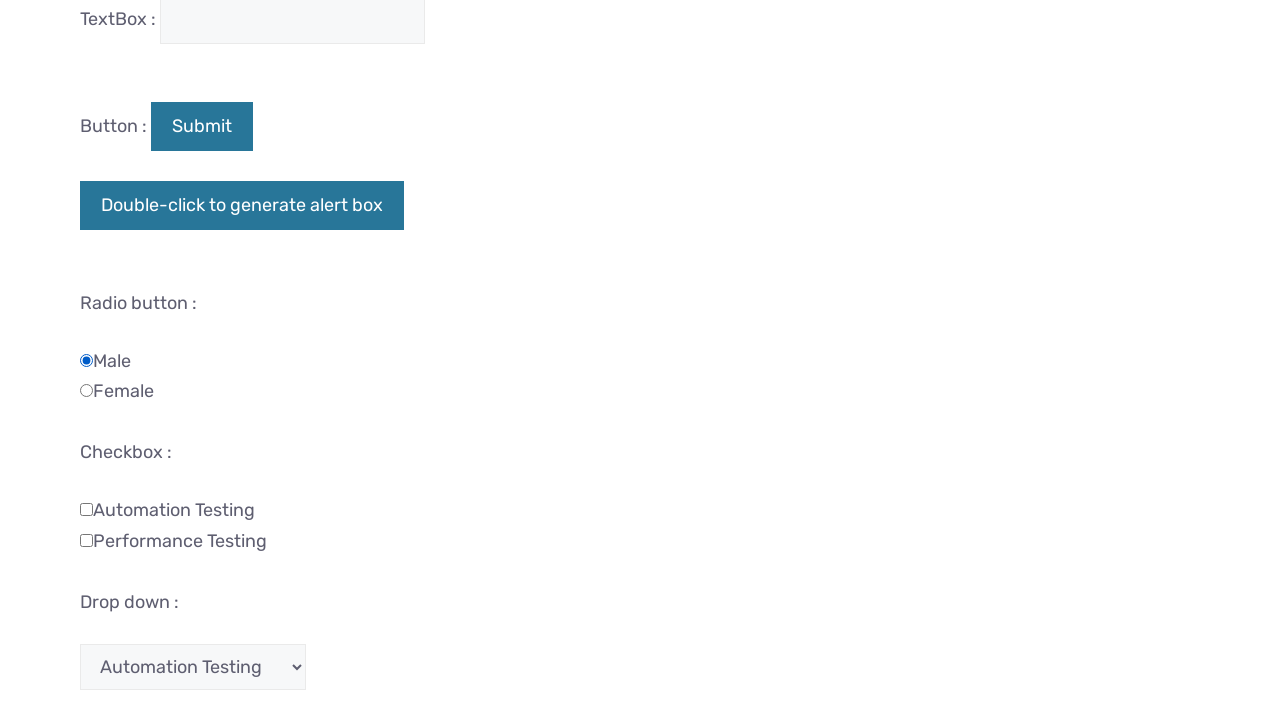

Clicked female radio button at (86, 391) on #female
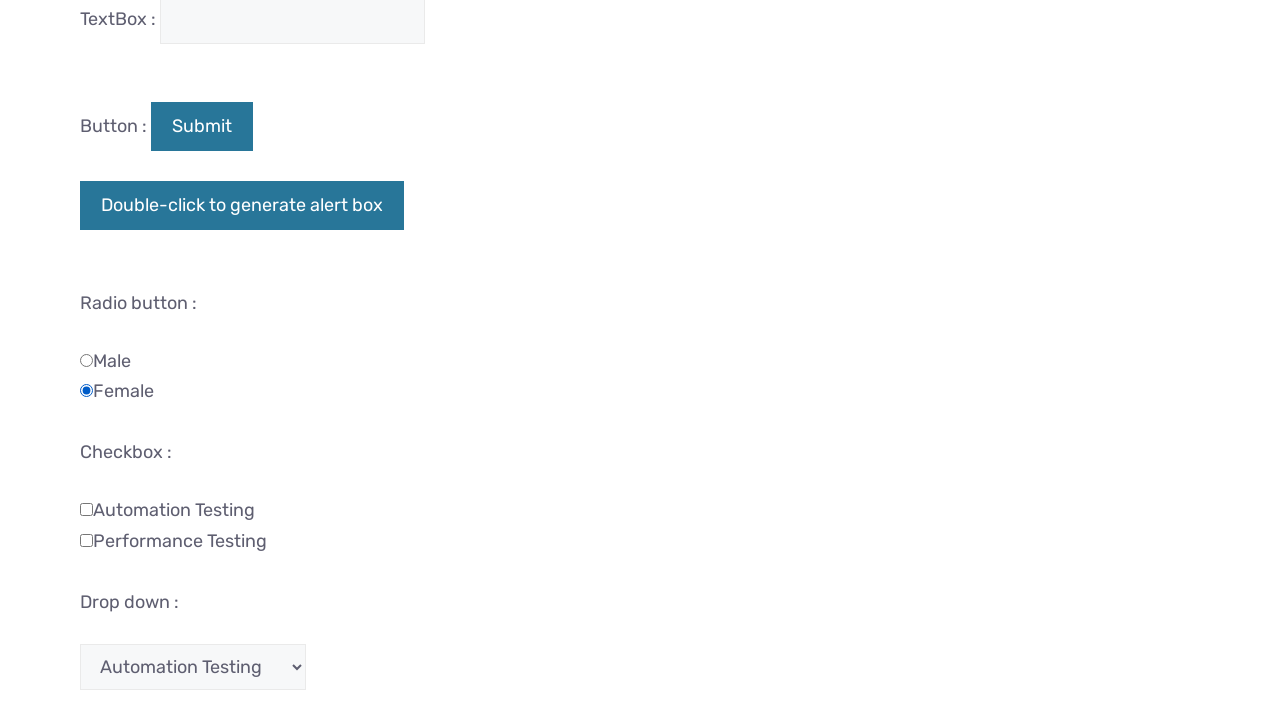

Verified female radio button is selected and male is not
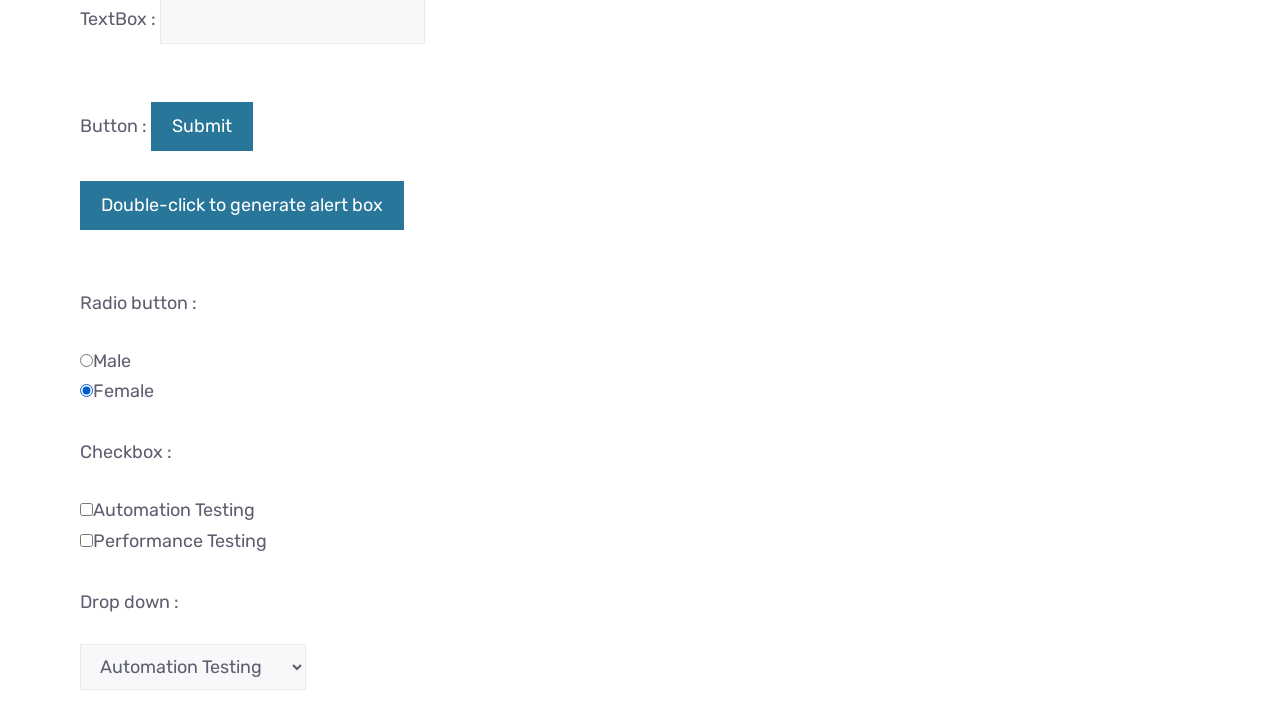

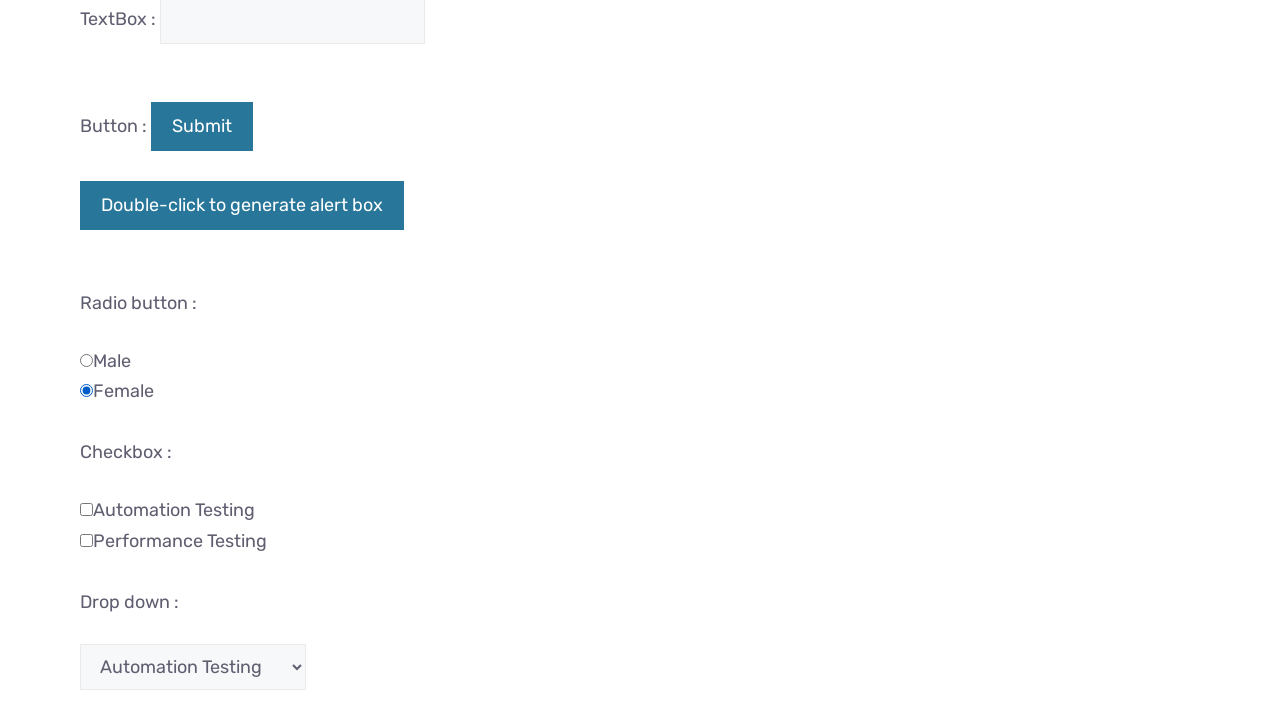